Tests handling multiple browser windows by clicking a link to open a popup, switching to the popup window to read content, closing it, then switching back to the parent window and filling a text area

Starting URL: https://omayo.blogspot.com/

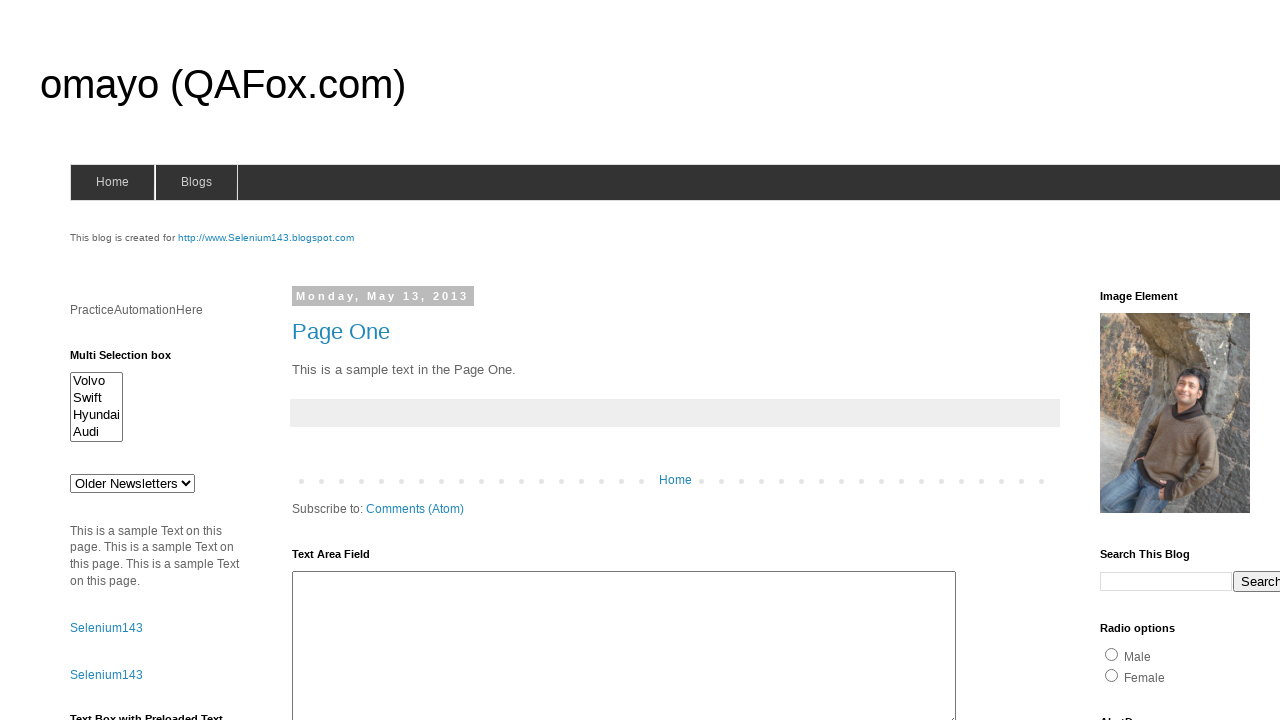

Clicked 'Open a popup window' link to trigger popup at (132, 360) on text=Open a popup window
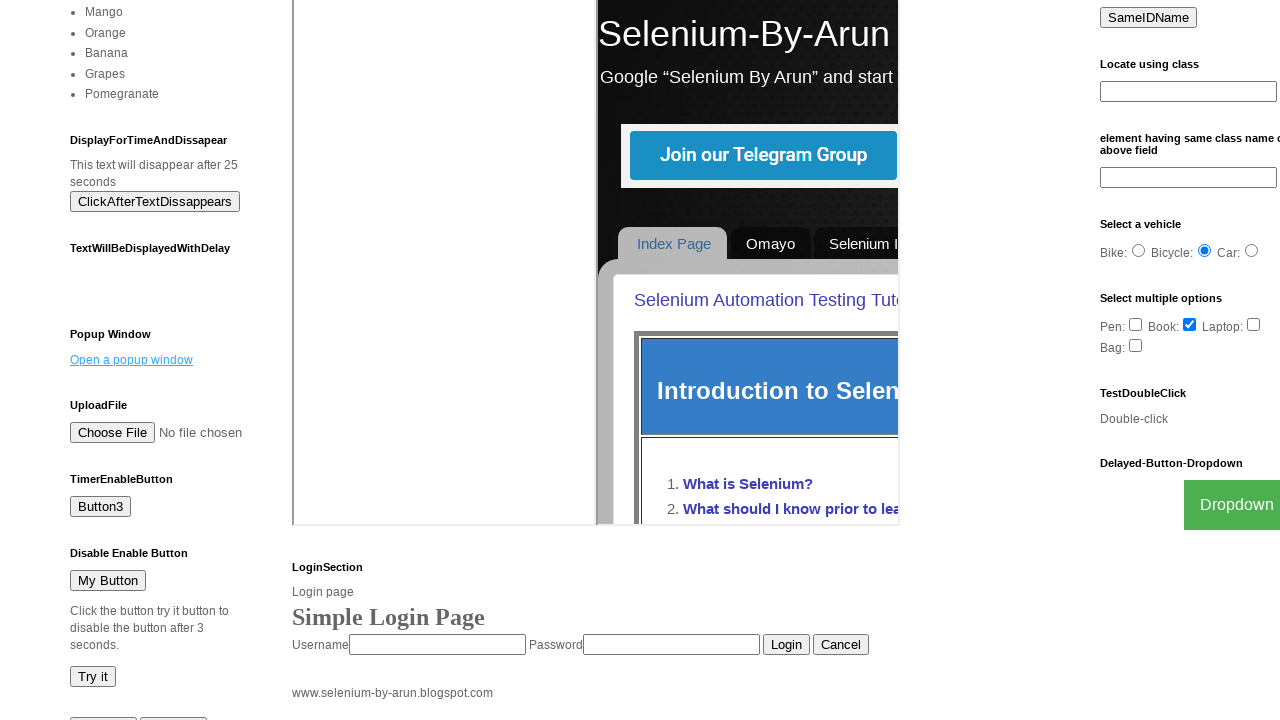

Popup window opened and switched to new page context
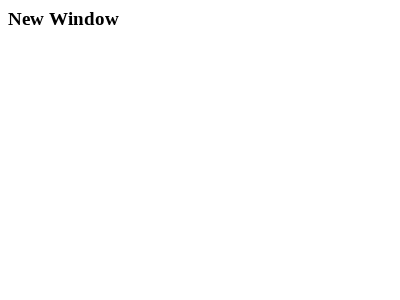

Waited for popup heading element to load
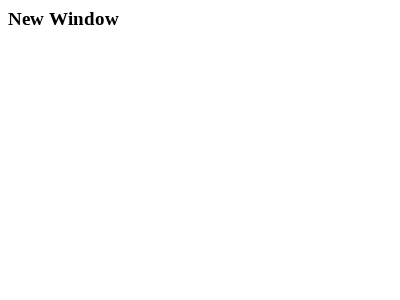

Retrieved heading text from popup: 'New Window'
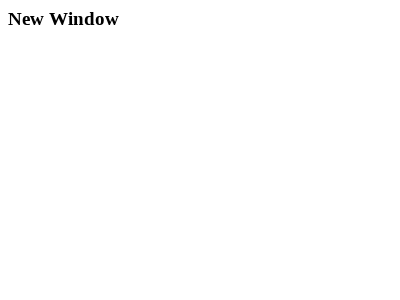

Closed popup window
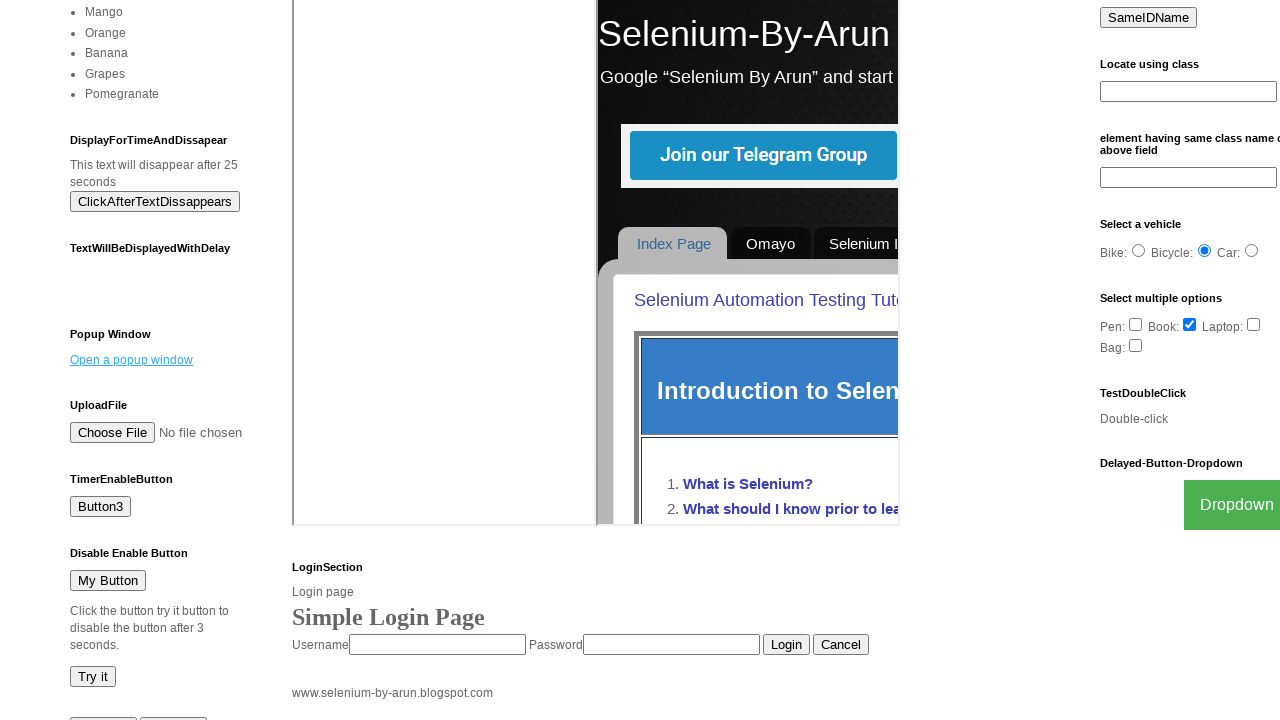

Filled text area with 'Arun Motoori' on parent window on #ta1
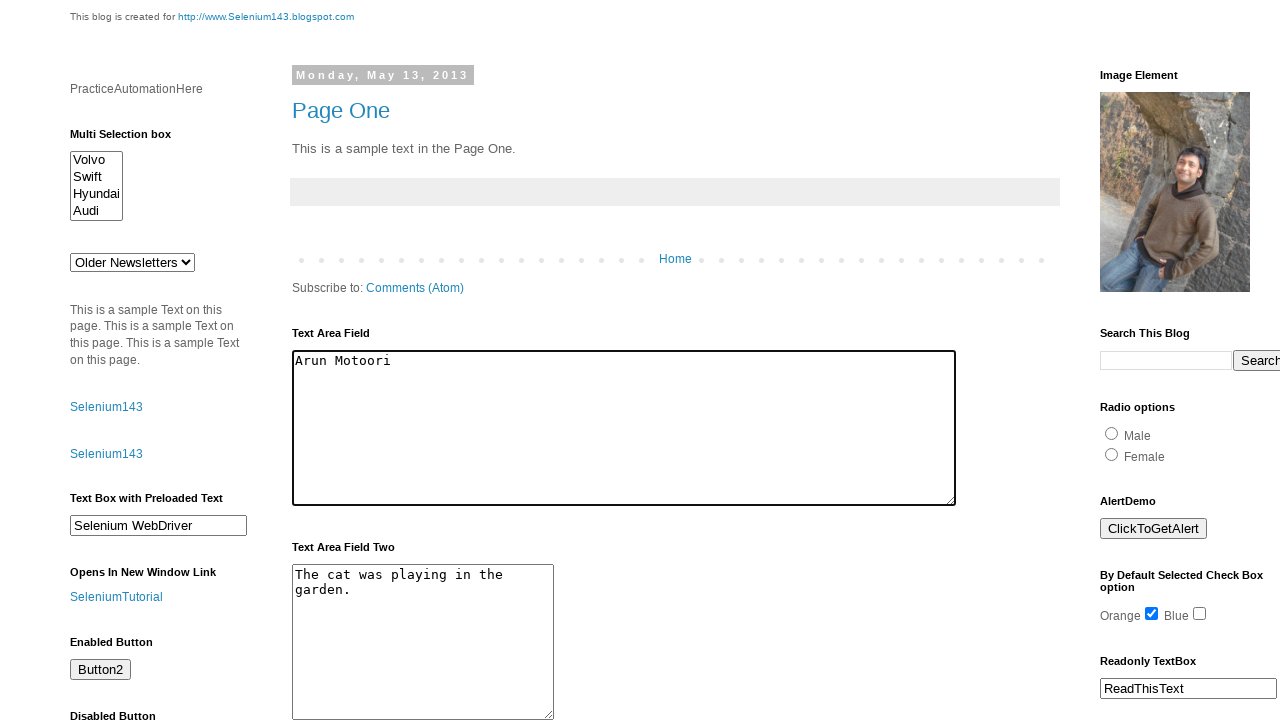

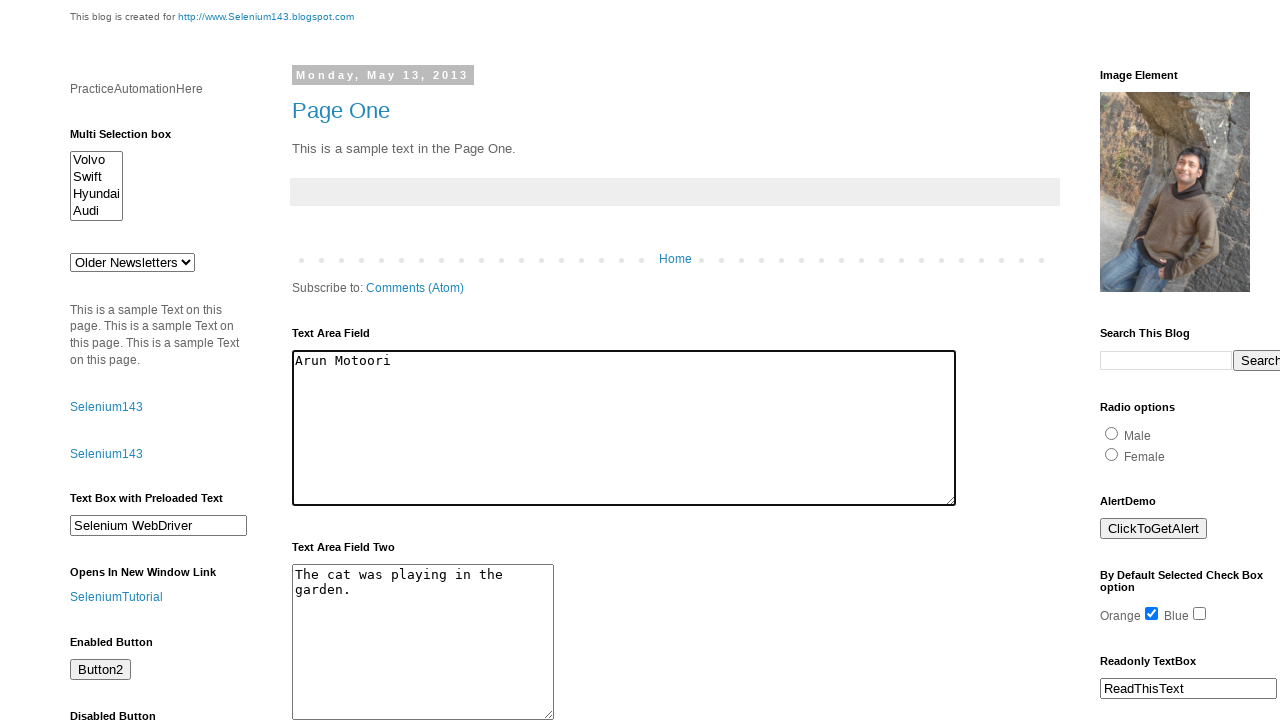